Navigates to Flipkart.com and retrieves the page title for cross-browser testing

Starting URL: https://www.flipkart.com/

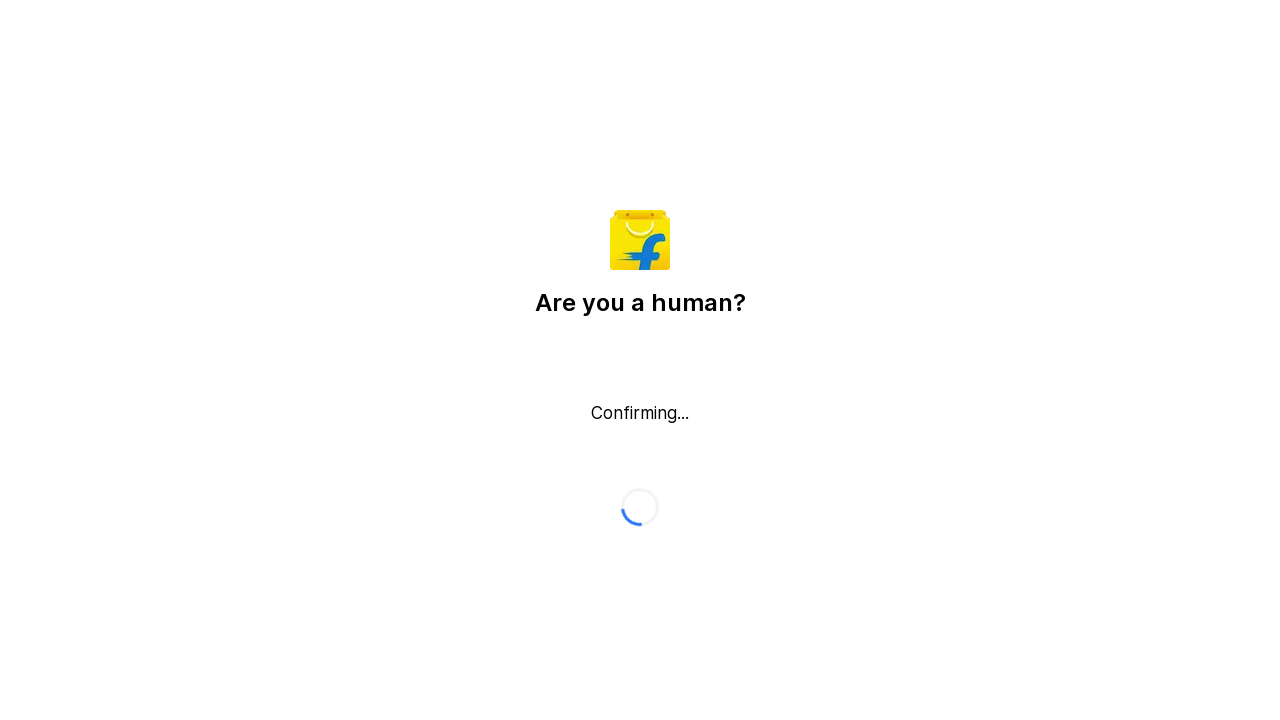

Navigated to https://www.flipkart.com/
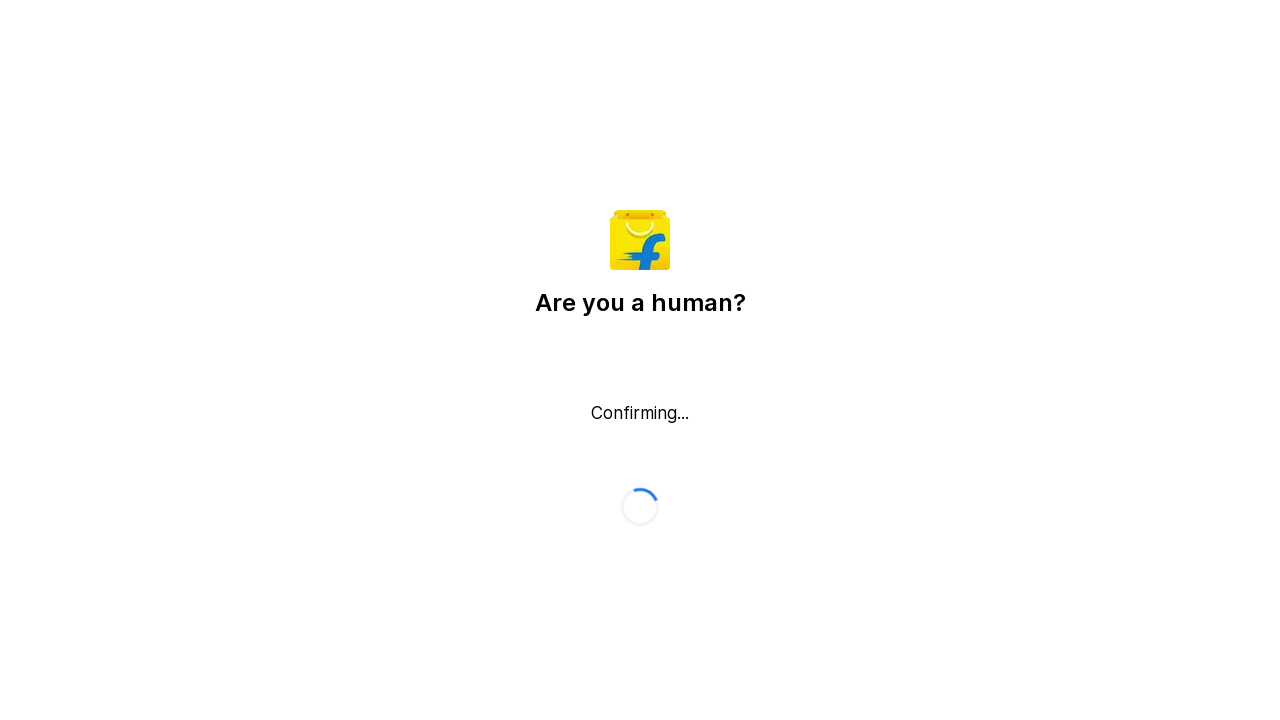

Retrieved page title: Flipkart reCAPTCHA
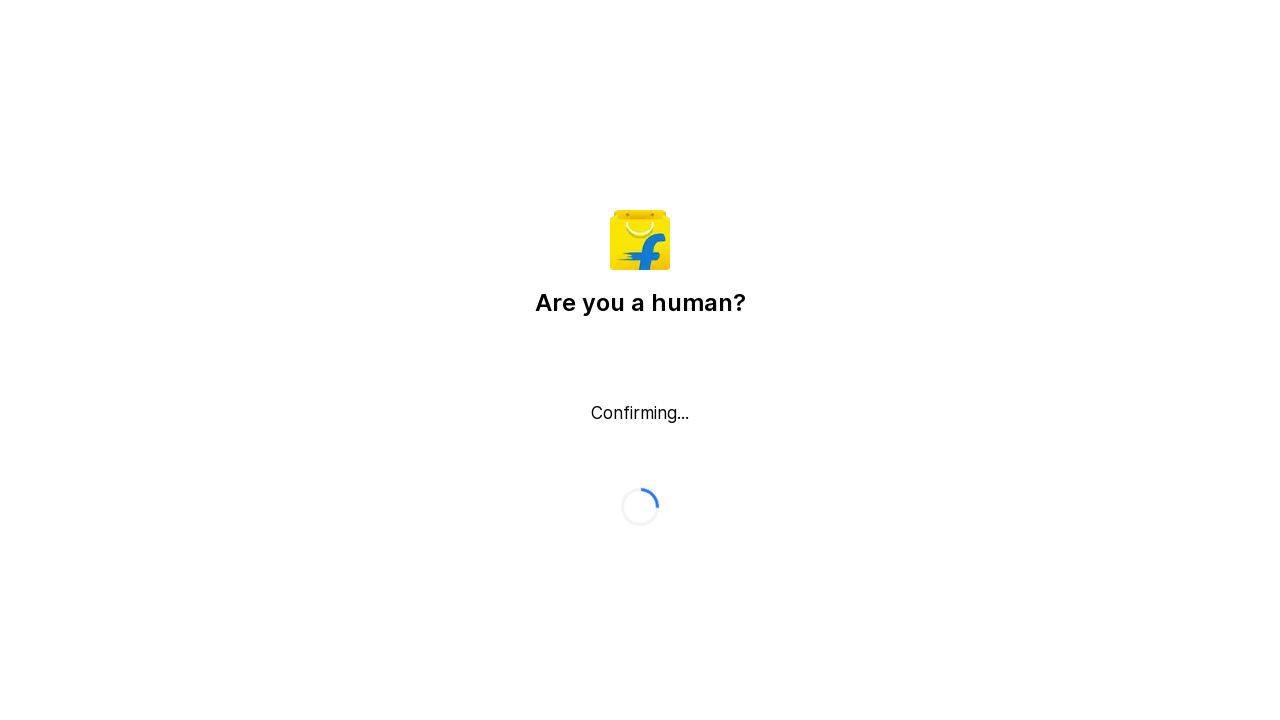

Printed page title to console
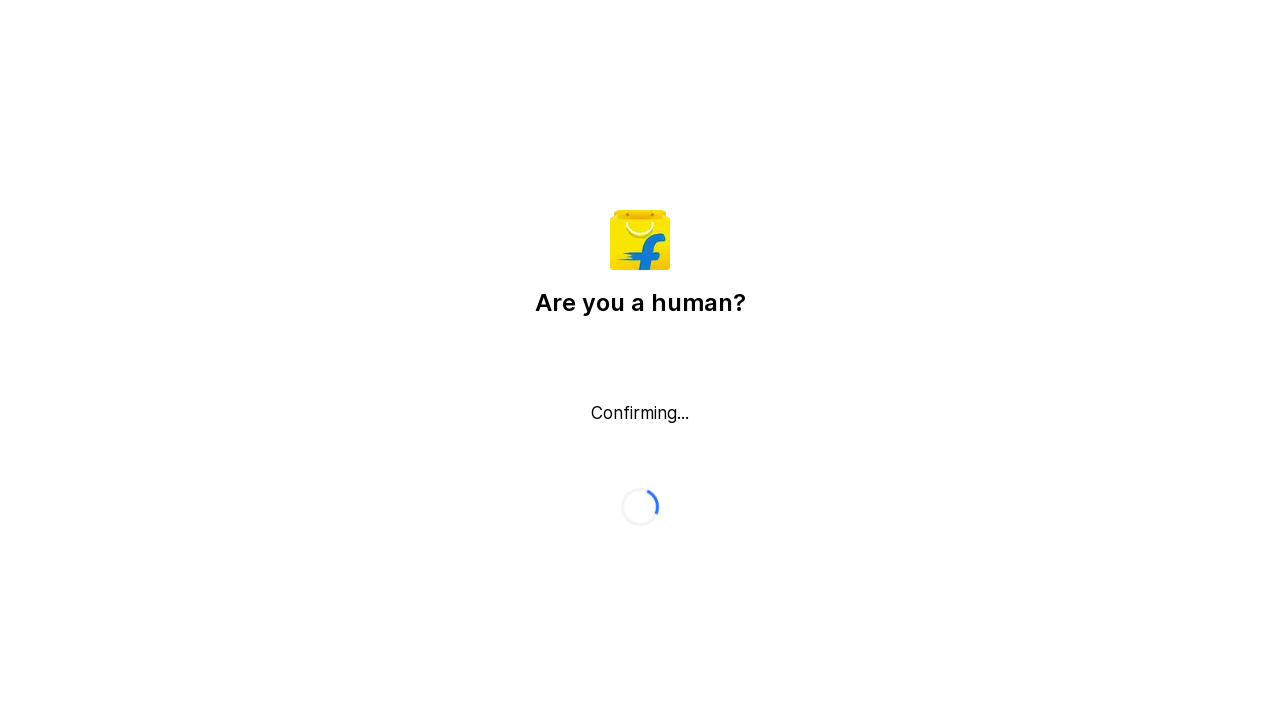

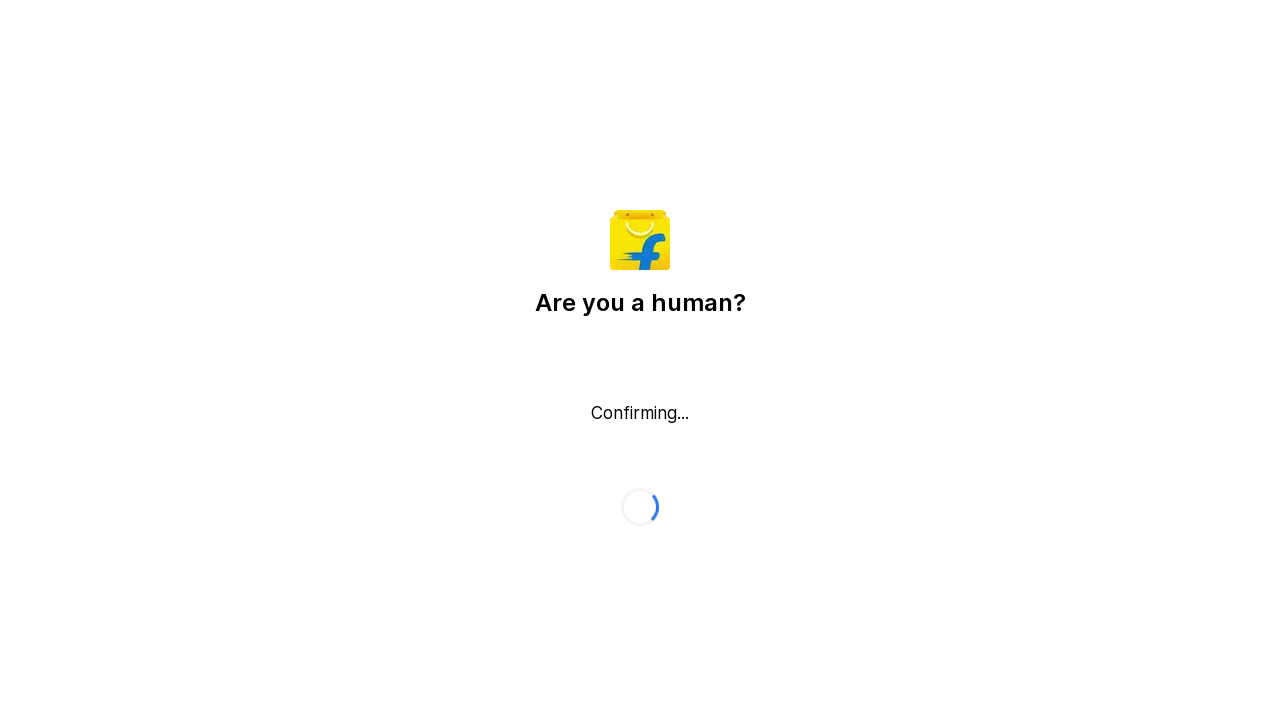